Tests drag and drop functionality on the jQuery UI droppable demo page by switching to the iframe and dragging an element onto a drop target

Starting URL: https://jqueryui.com/droppable/

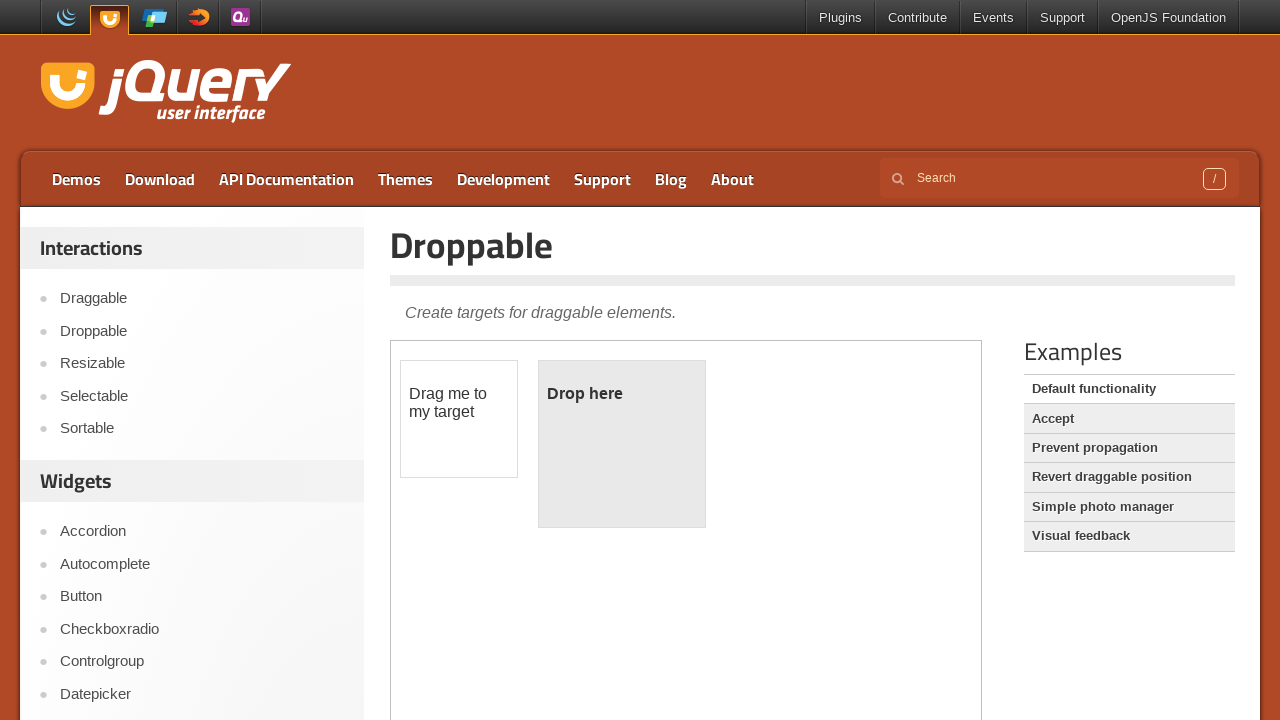

Located the demo iframe on the jQuery UI droppable page
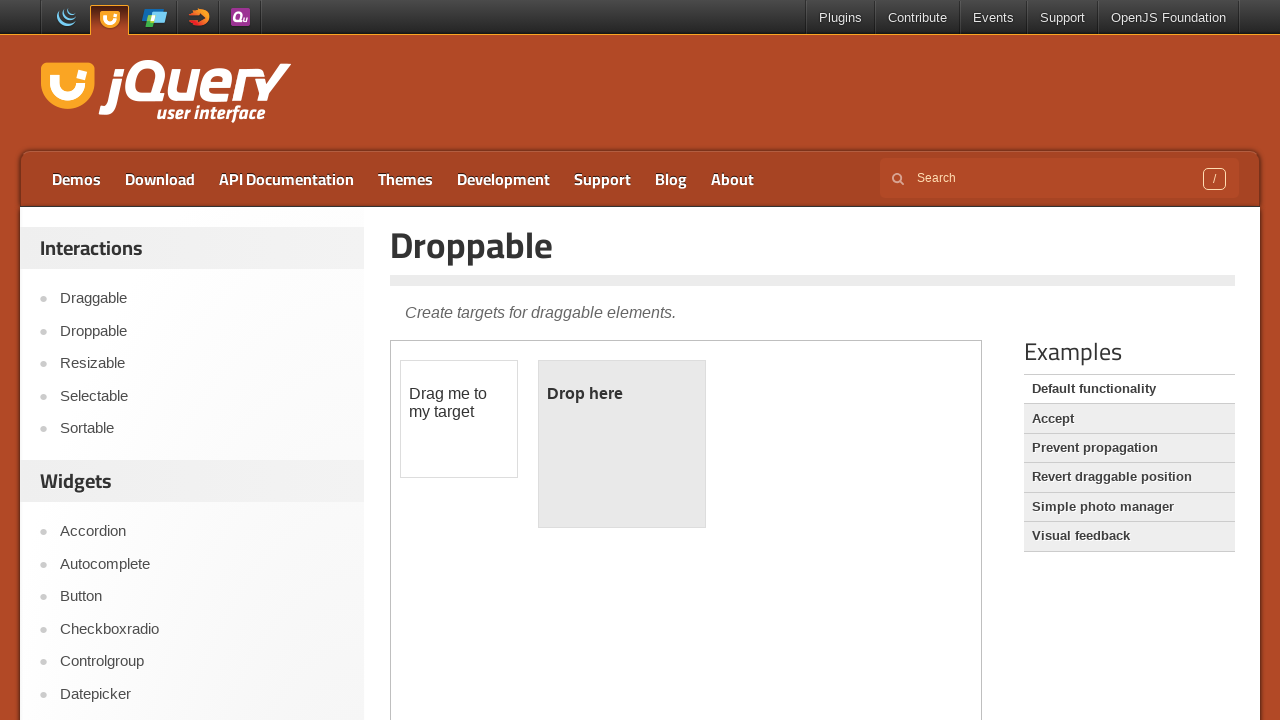

Located the draggable element within the iframe
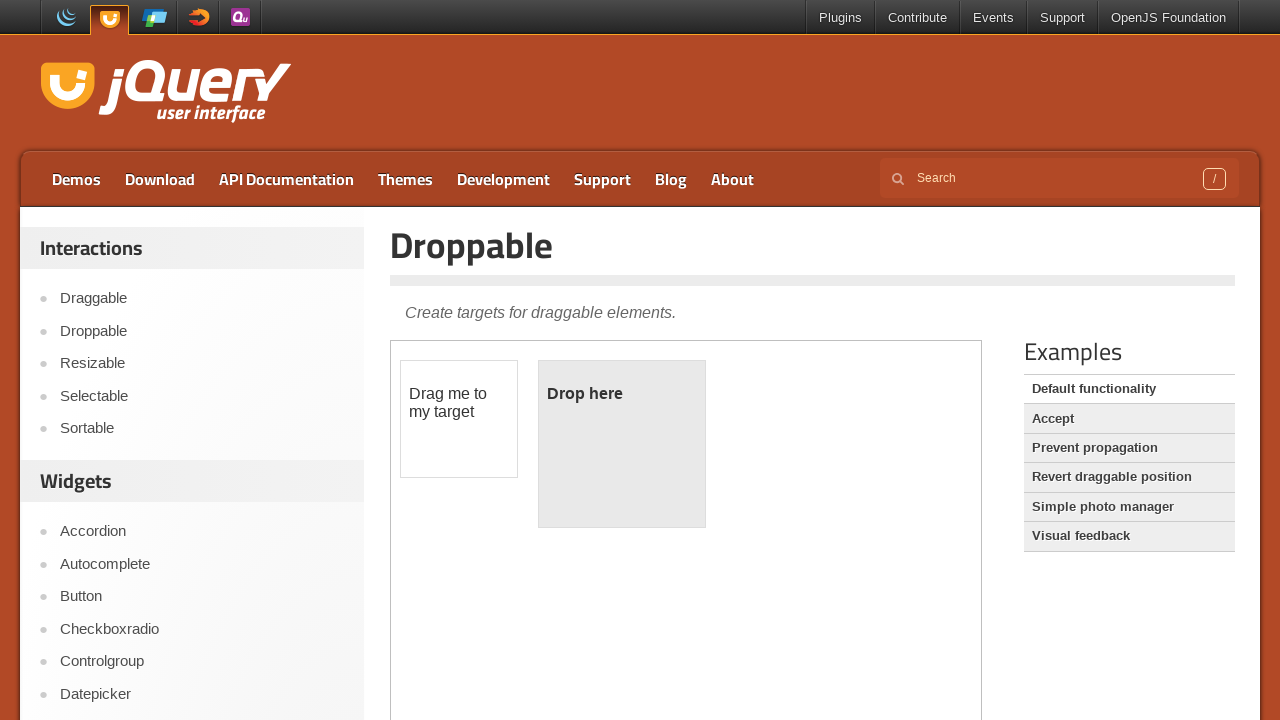

Located the droppable target element within the iframe
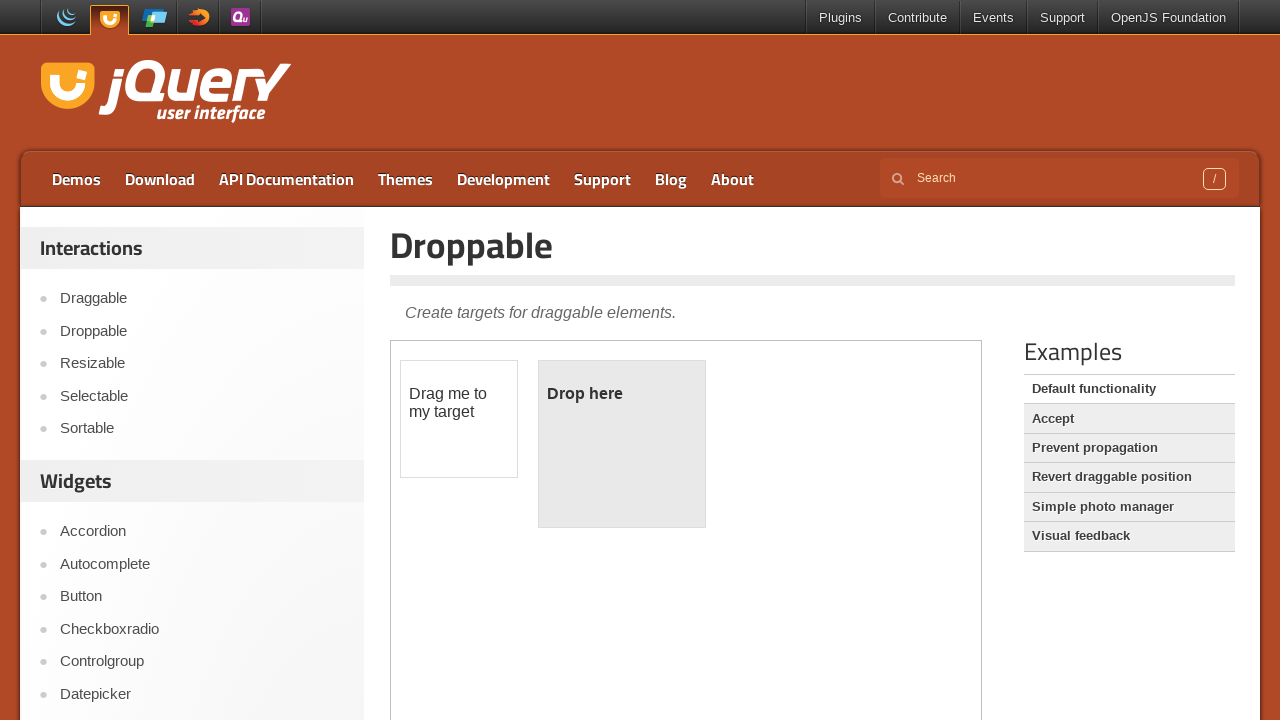

Dragged the draggable element onto the droppable target at (622, 444)
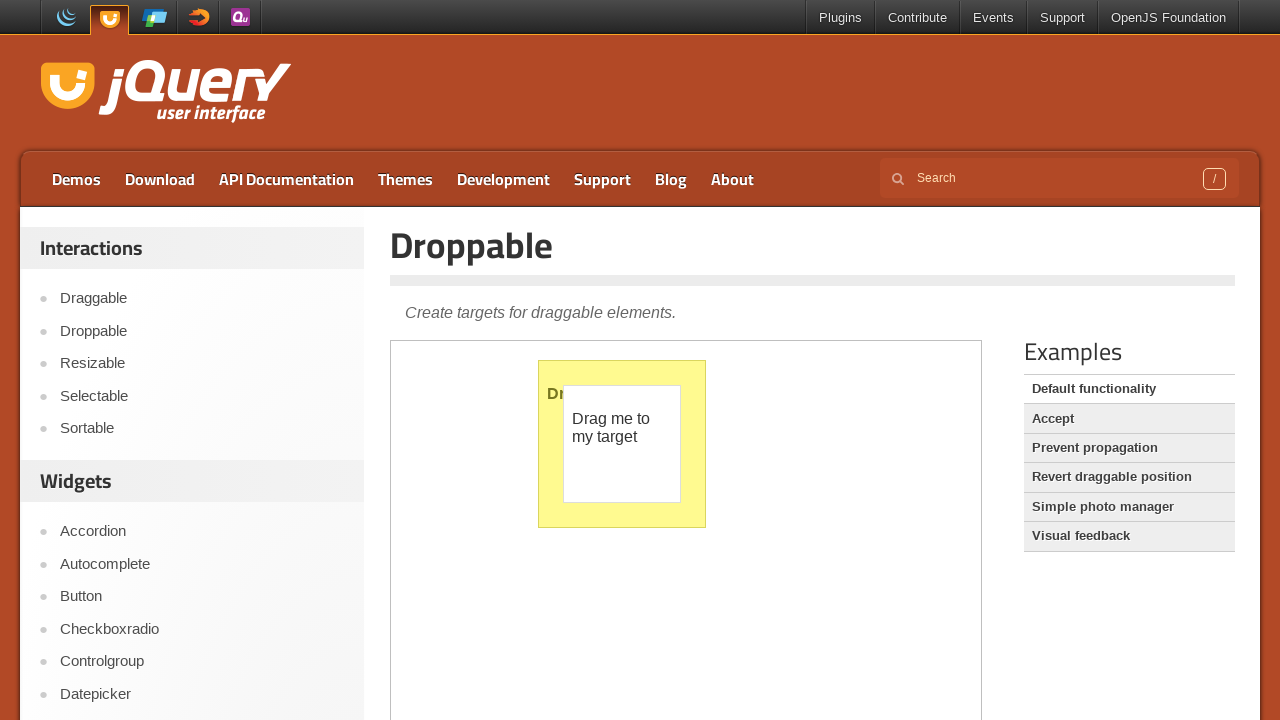

Waited 500ms to observe the drag and drop result
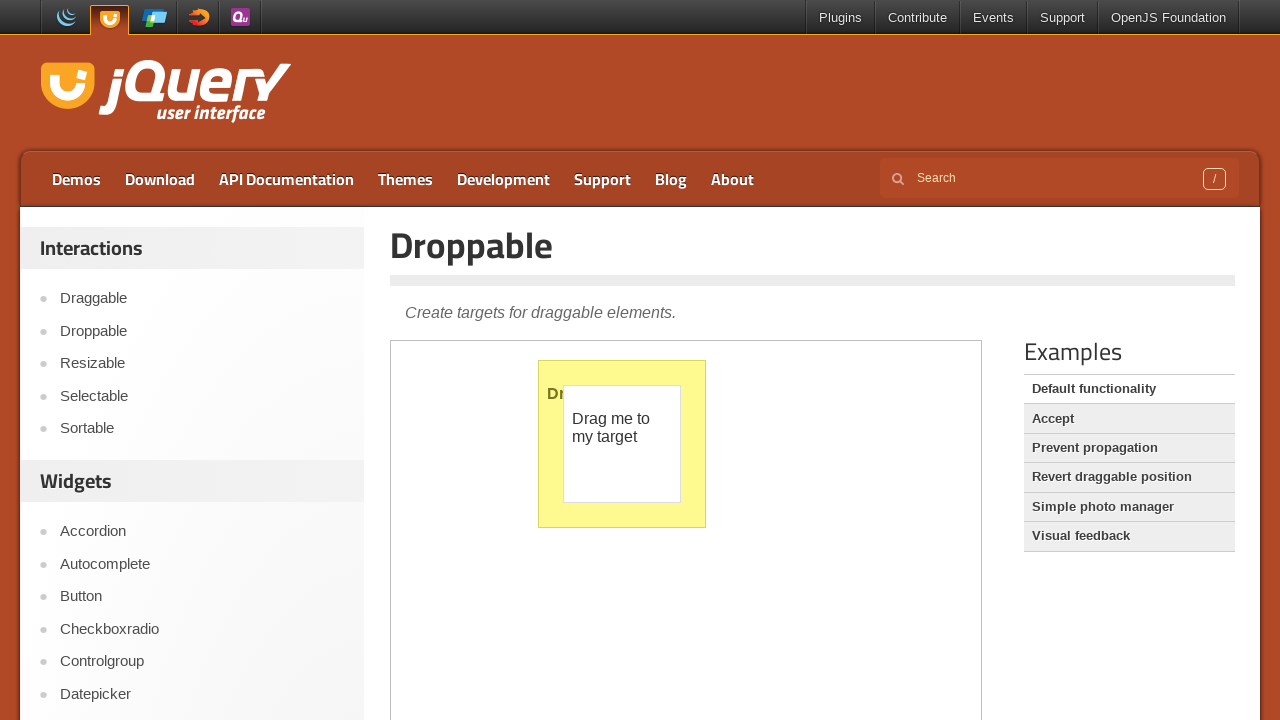

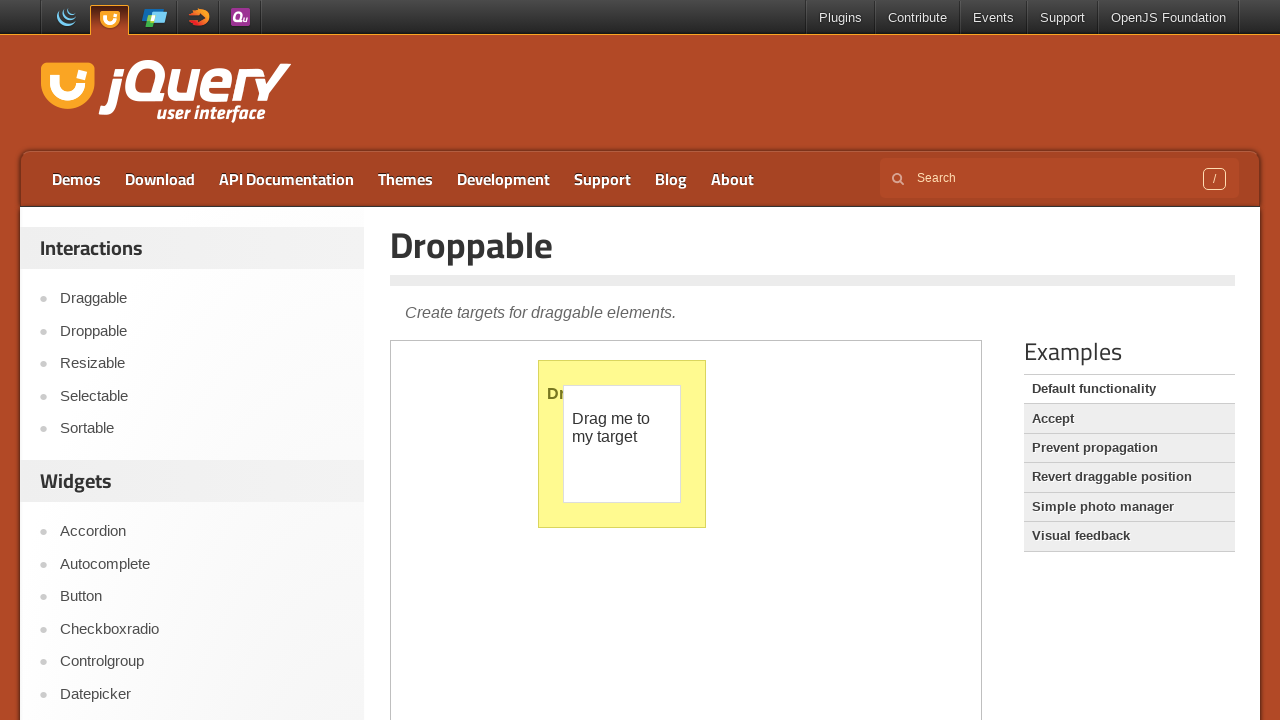